Tests drag and drop functionality by dragging an element to a target drop zone and verifying the drop was successful by checking the target text changes to "Dropped!"

Starting URL: https://jqueryui.com/droppable/

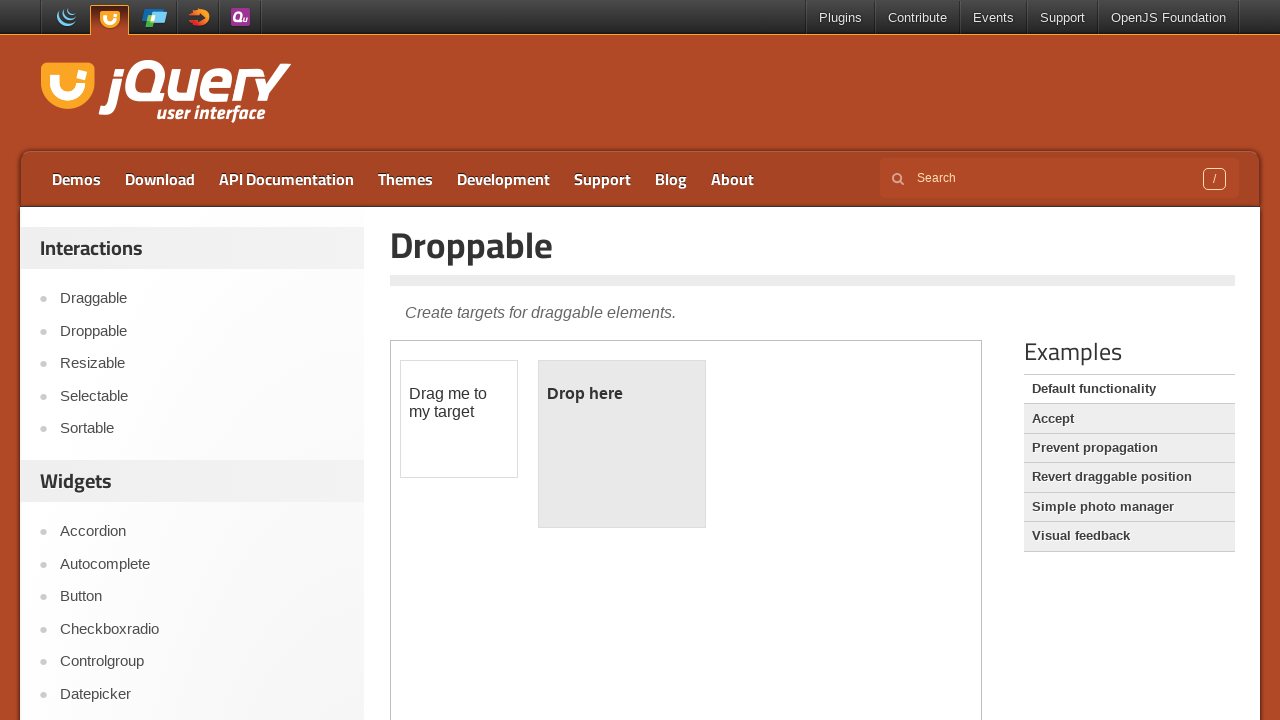

Navigated to jQuery UI droppable demo page
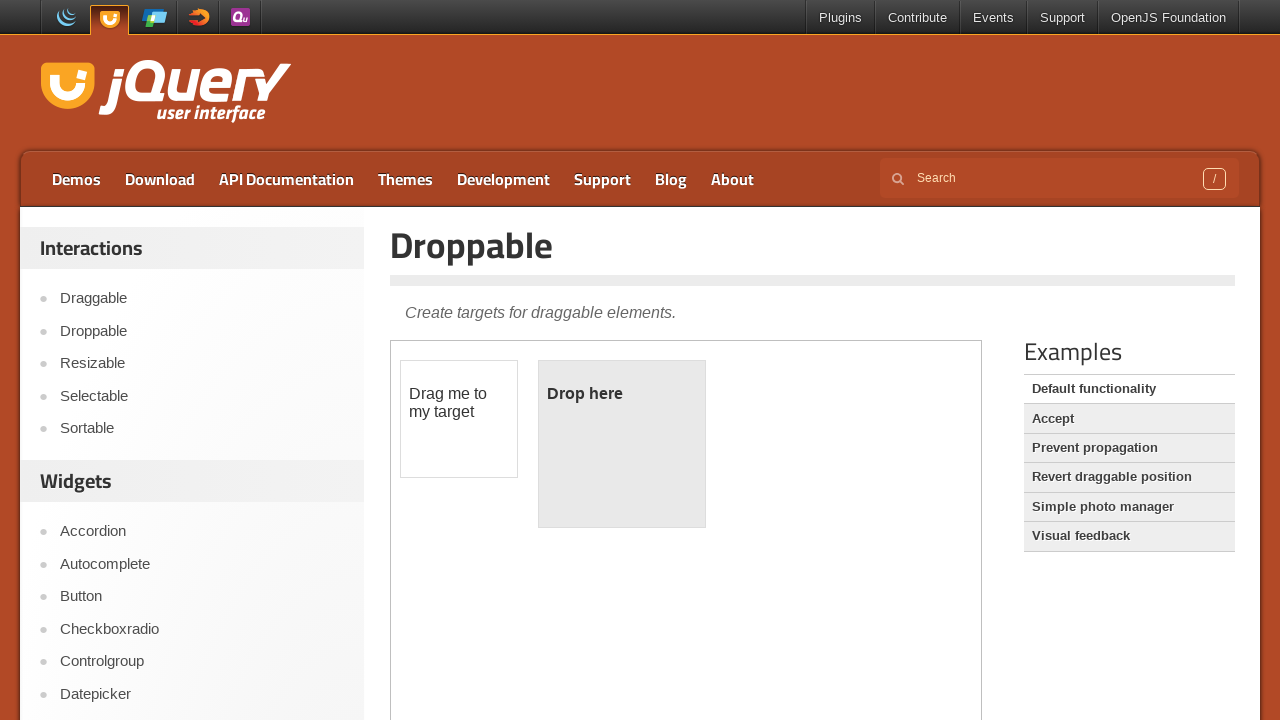

Located and switched to demo iframe
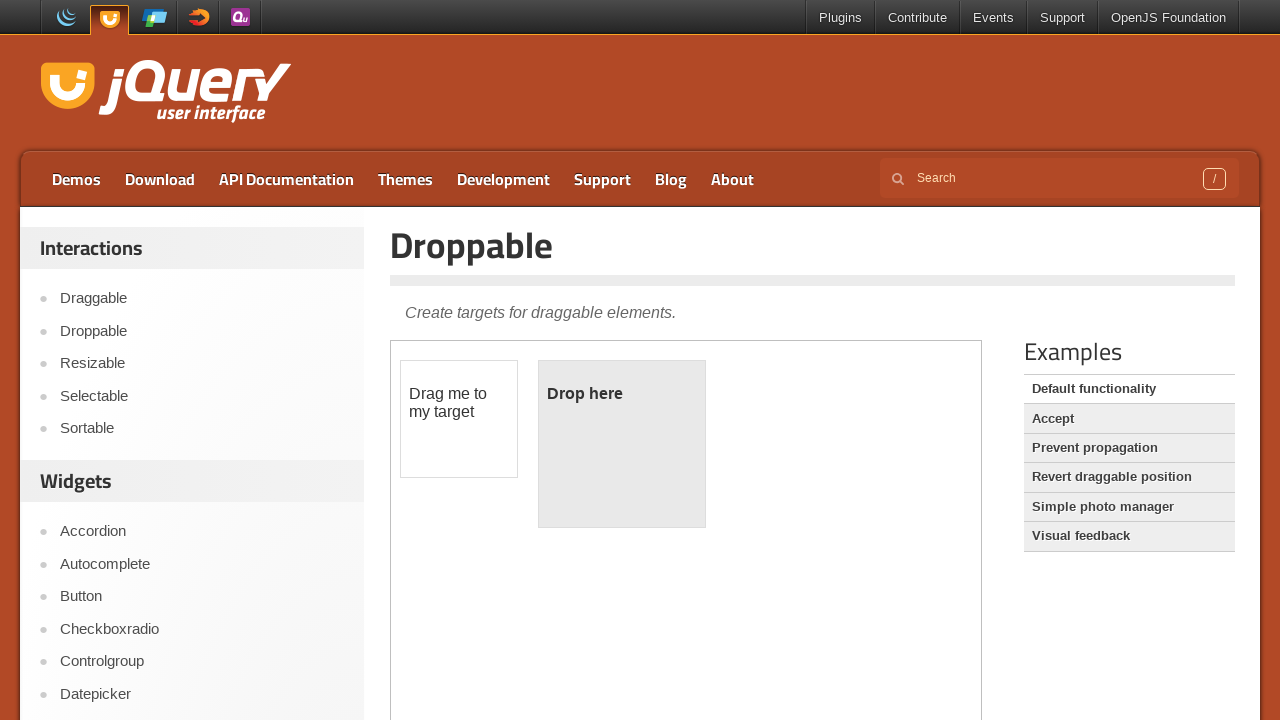

Located draggable source element
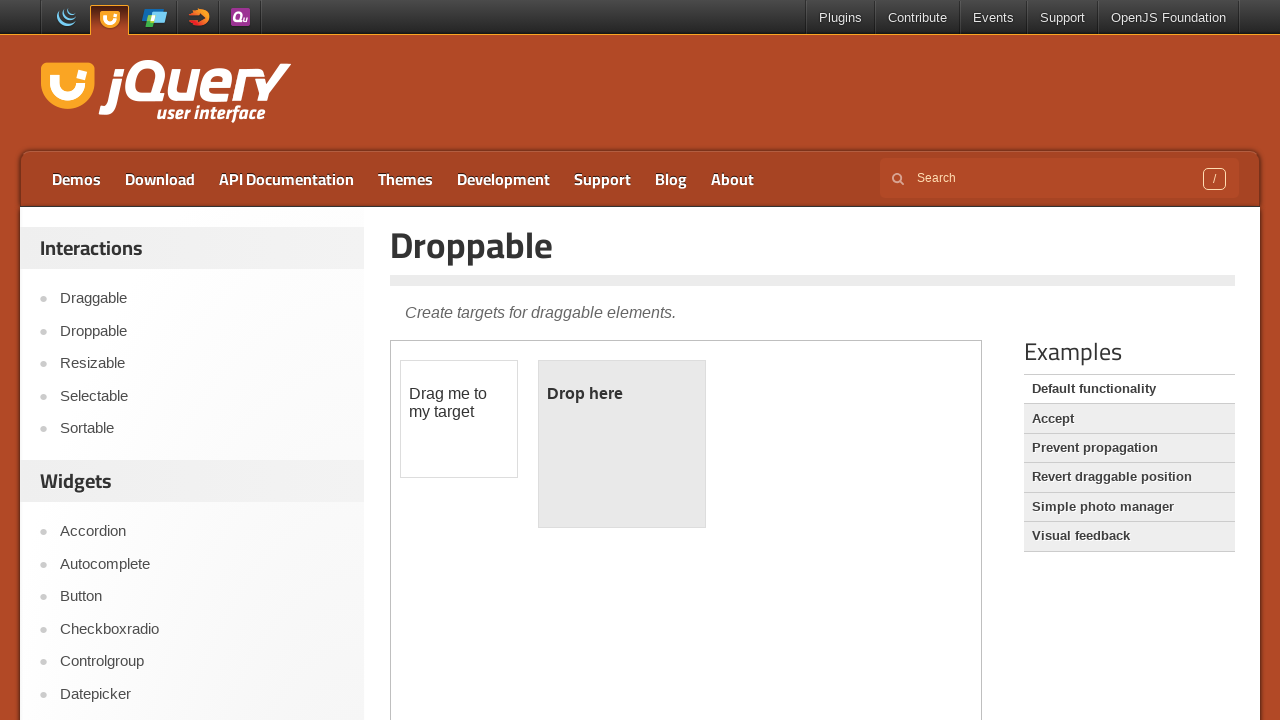

Located droppable target element
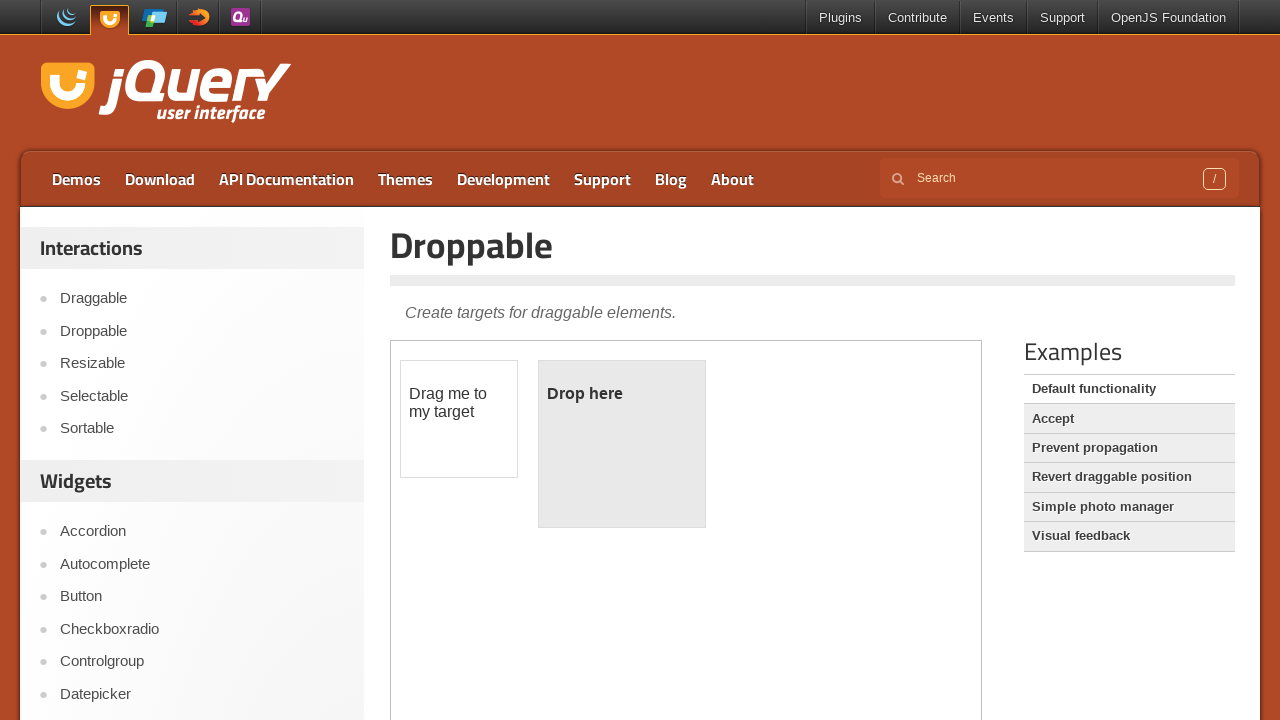

Dragged source element to target drop zone at (622, 444)
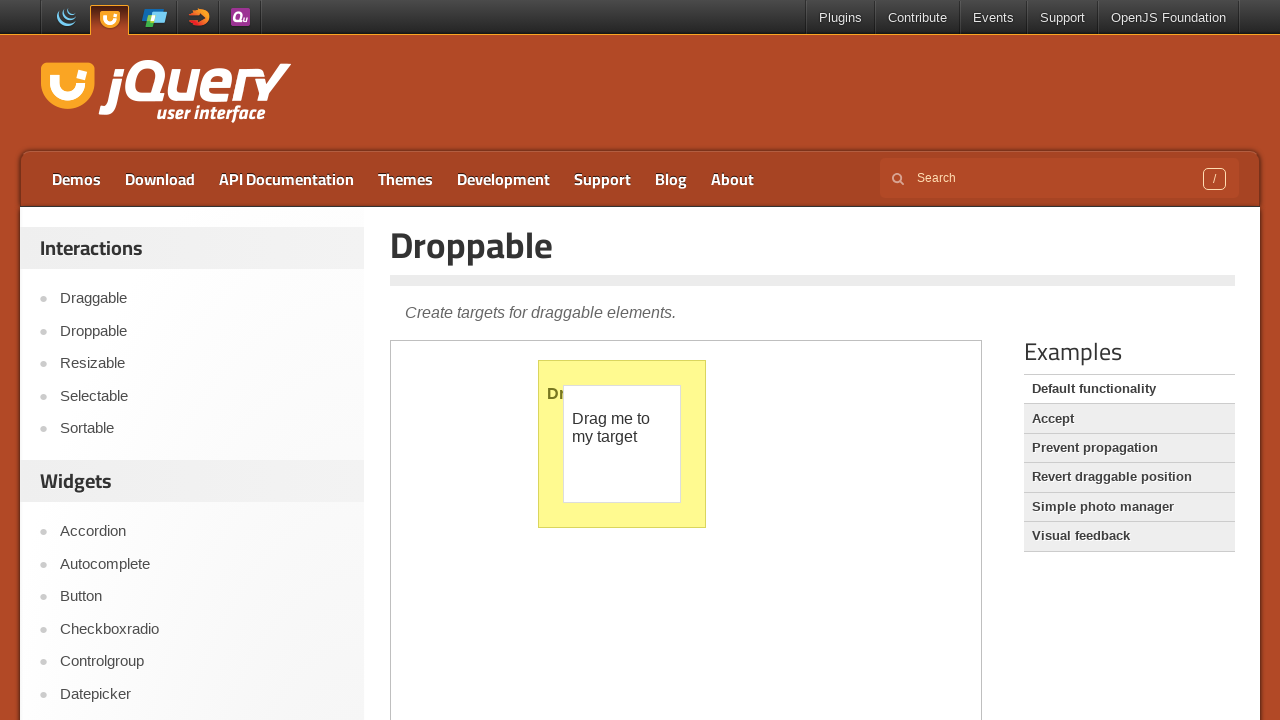

Verified target element text changed to 'Dropped!' - drop successful
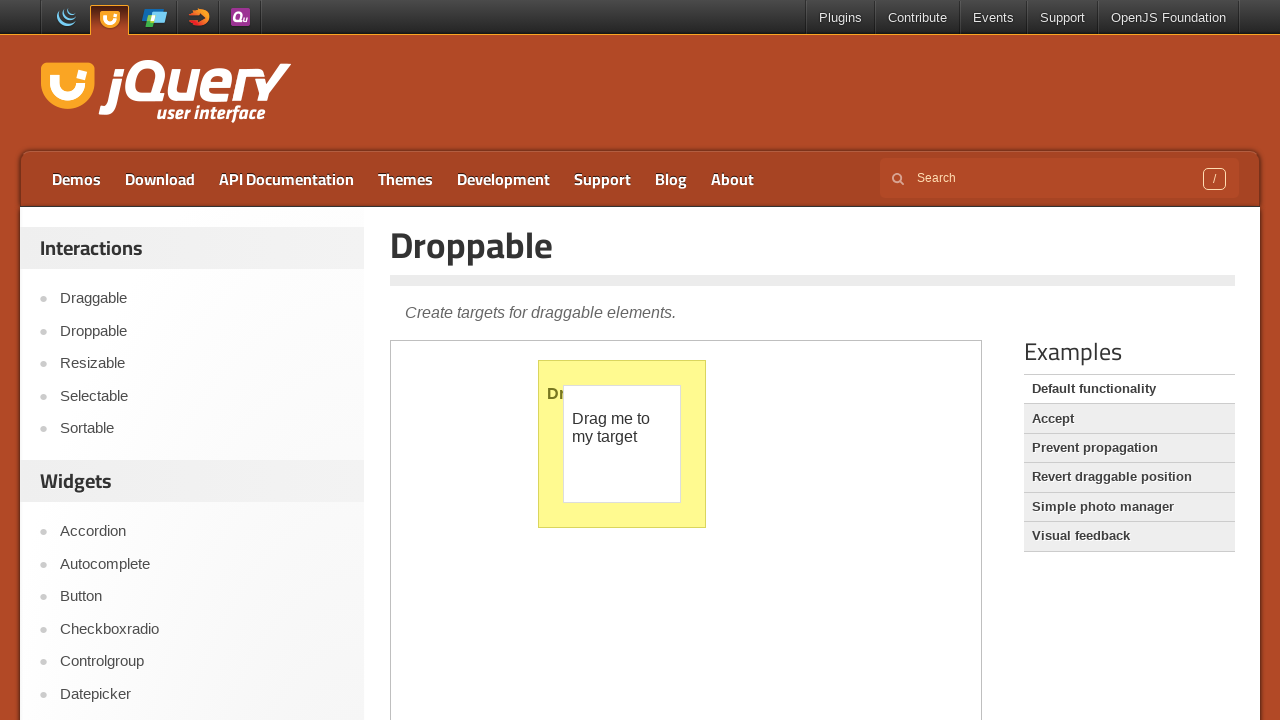

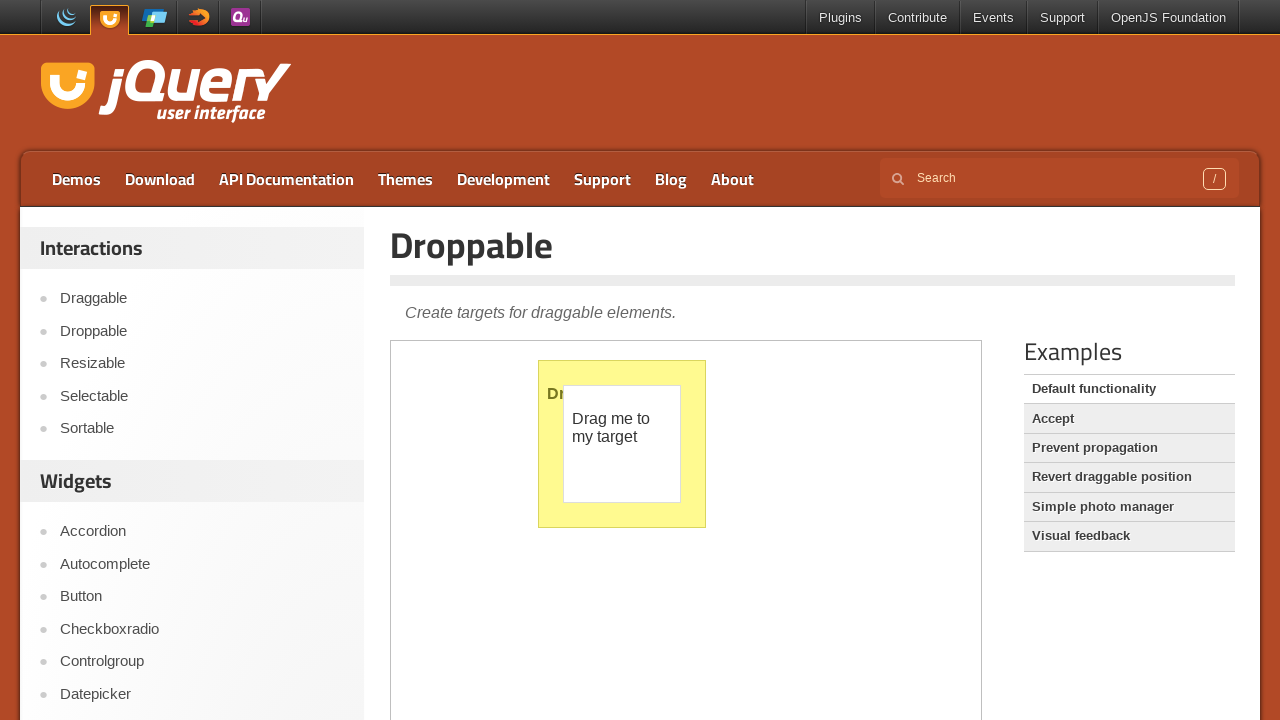